Verifies that the hero subtext about WayWize multi-platform applications is present on the About page

Starting URL: https://is-601-final-project.vercel.app/about

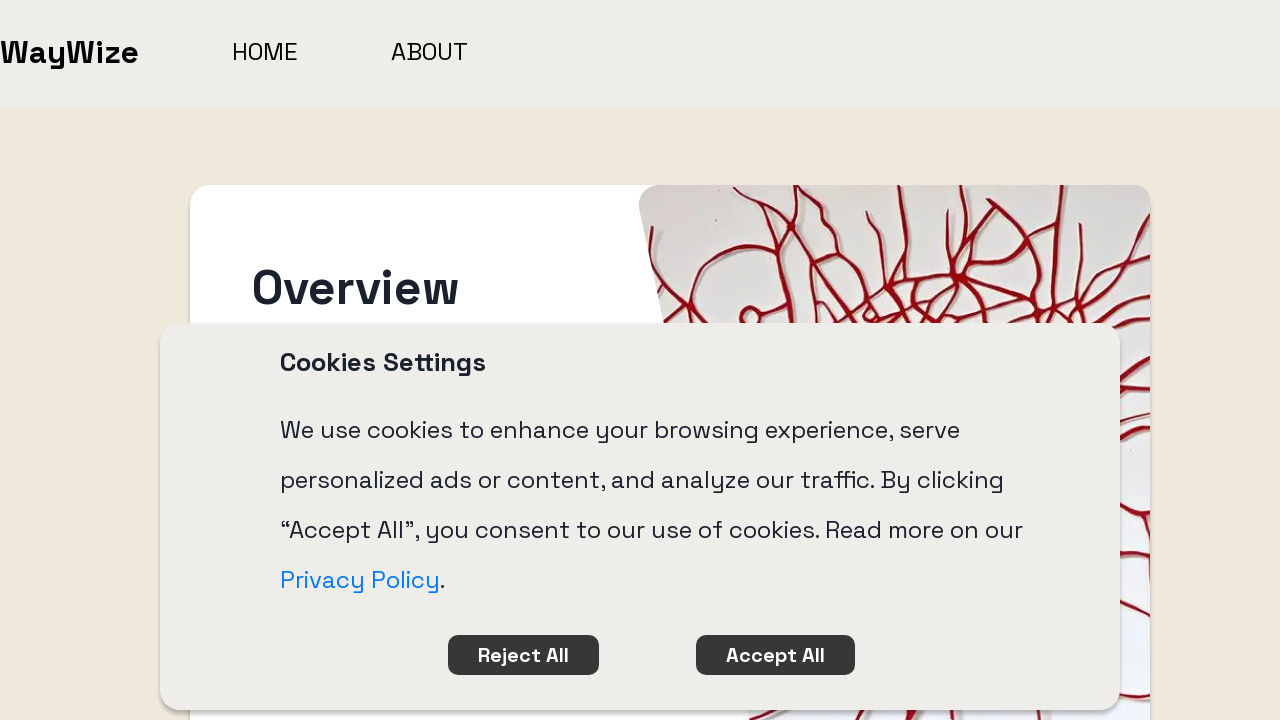

Navigated to About page
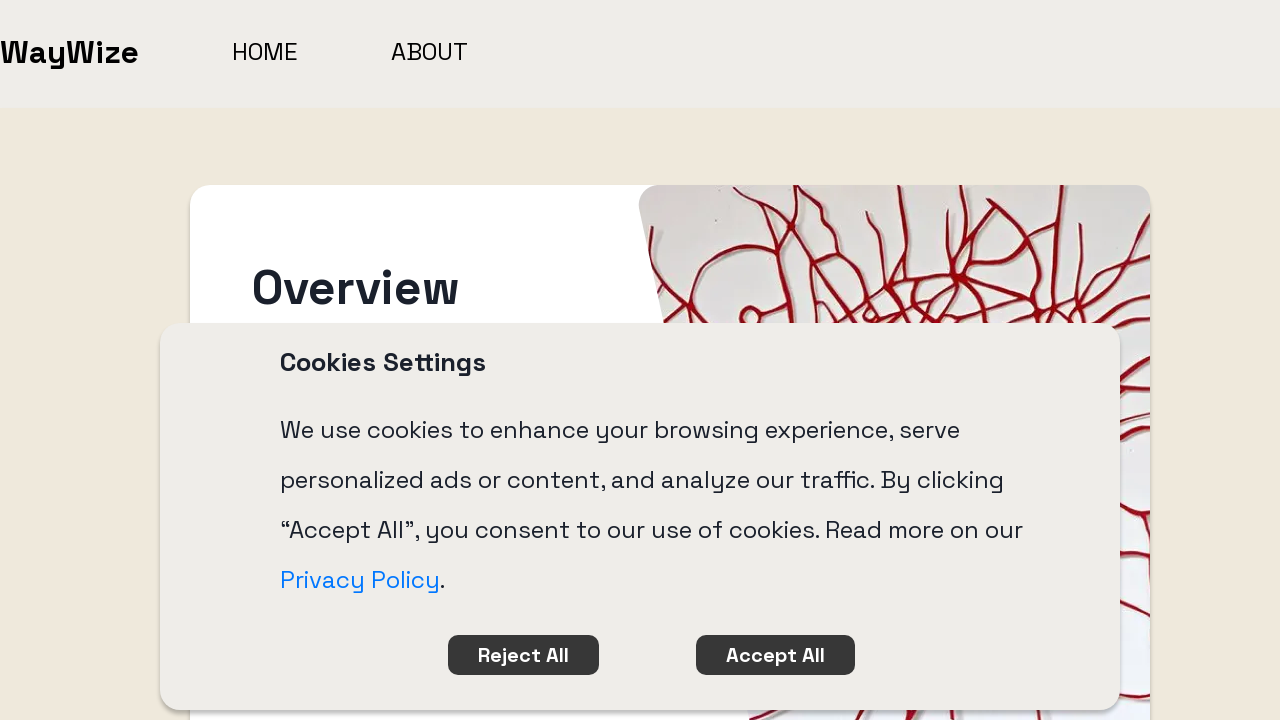

Clicked on hero subtext about WayWize multi-platform applications - verified subtext is present on About page at (386, 170) on internal:text="WayWize creates multi-platform applications used for indoor and o
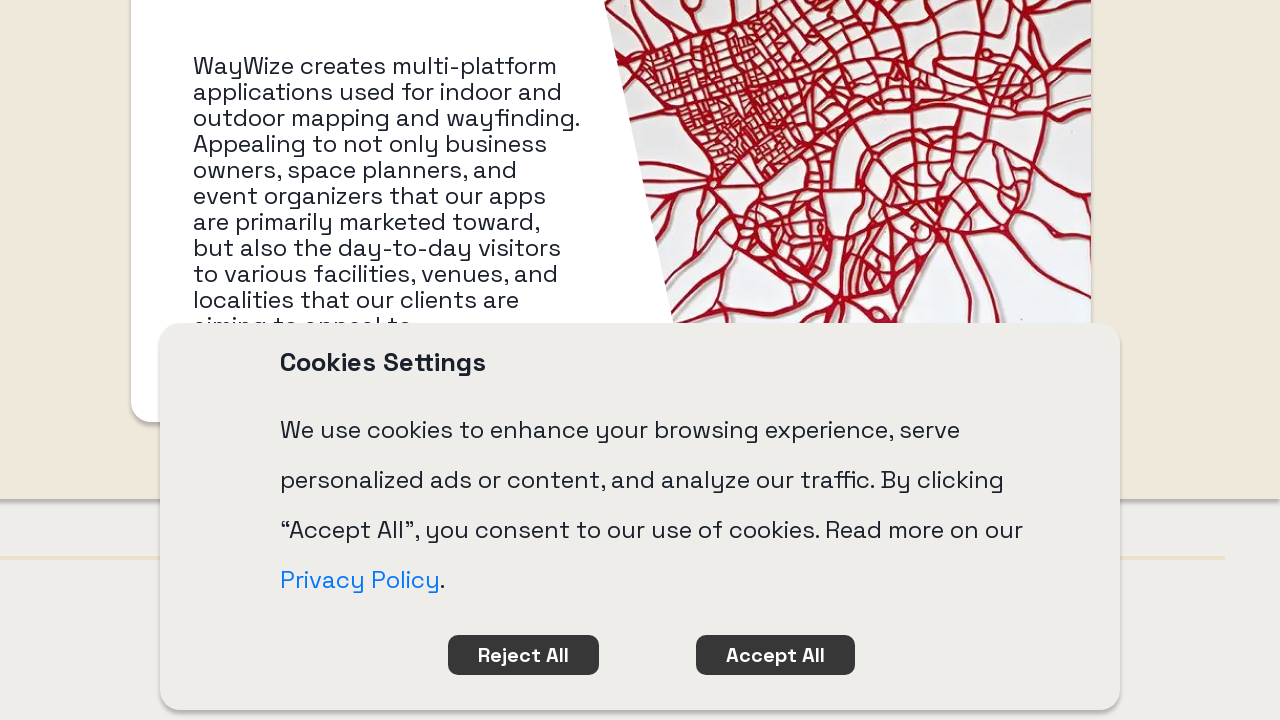

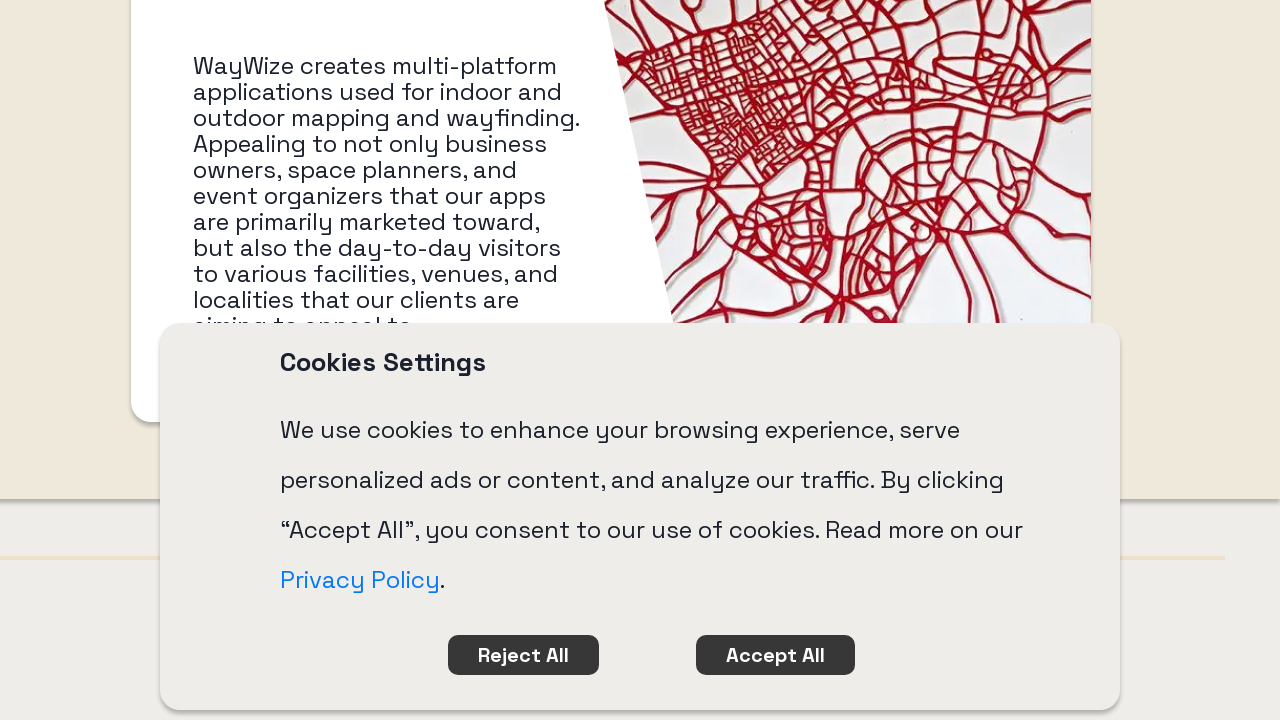